Tests checkbox functionality by checking both checkboxes and verifying they are selected

Starting URL: https://the-internet.herokuapp.com/checkboxes

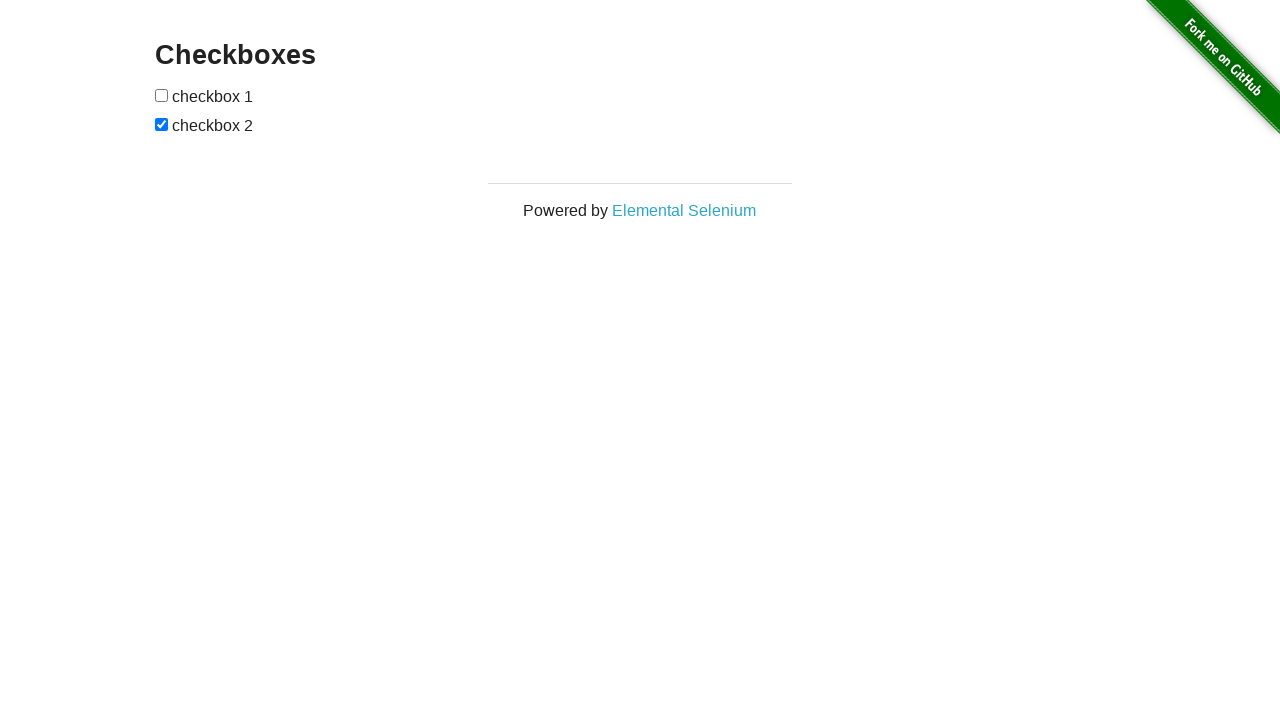

Clicked first checkbox at (162, 95) on xpath=//*[@id="checkboxes"]/input[1]
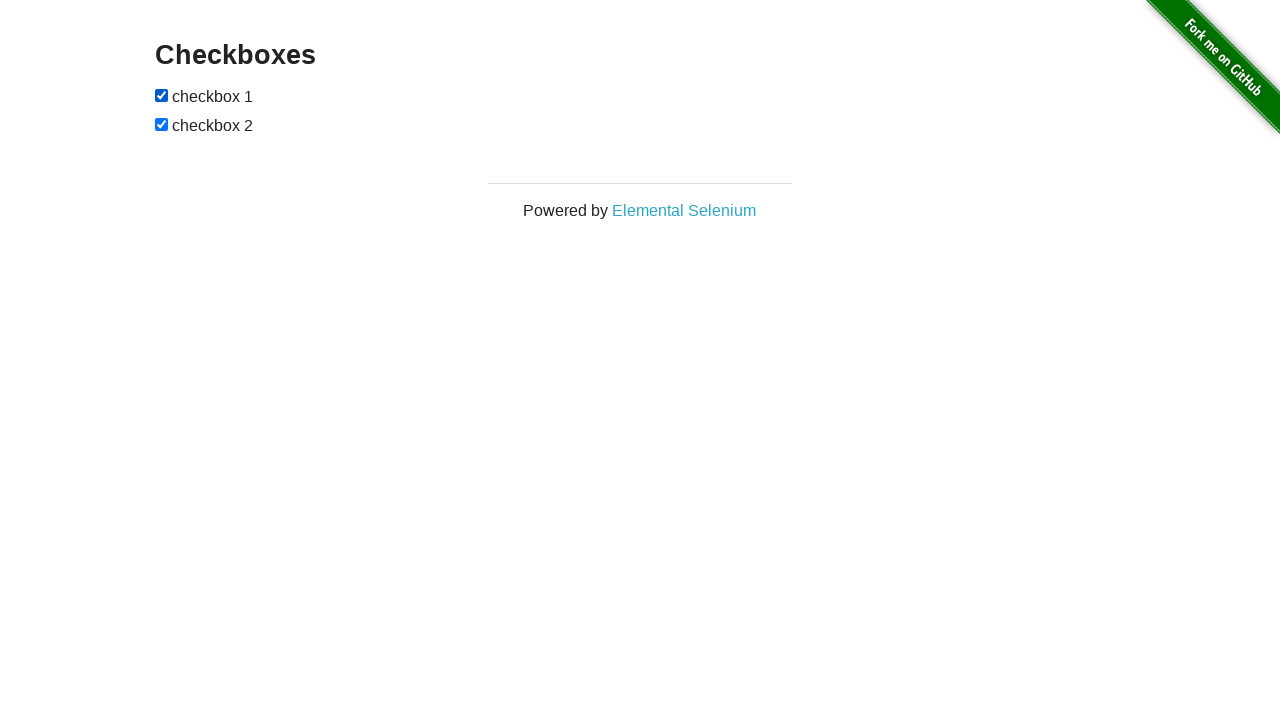

Verified first checkbox is checked
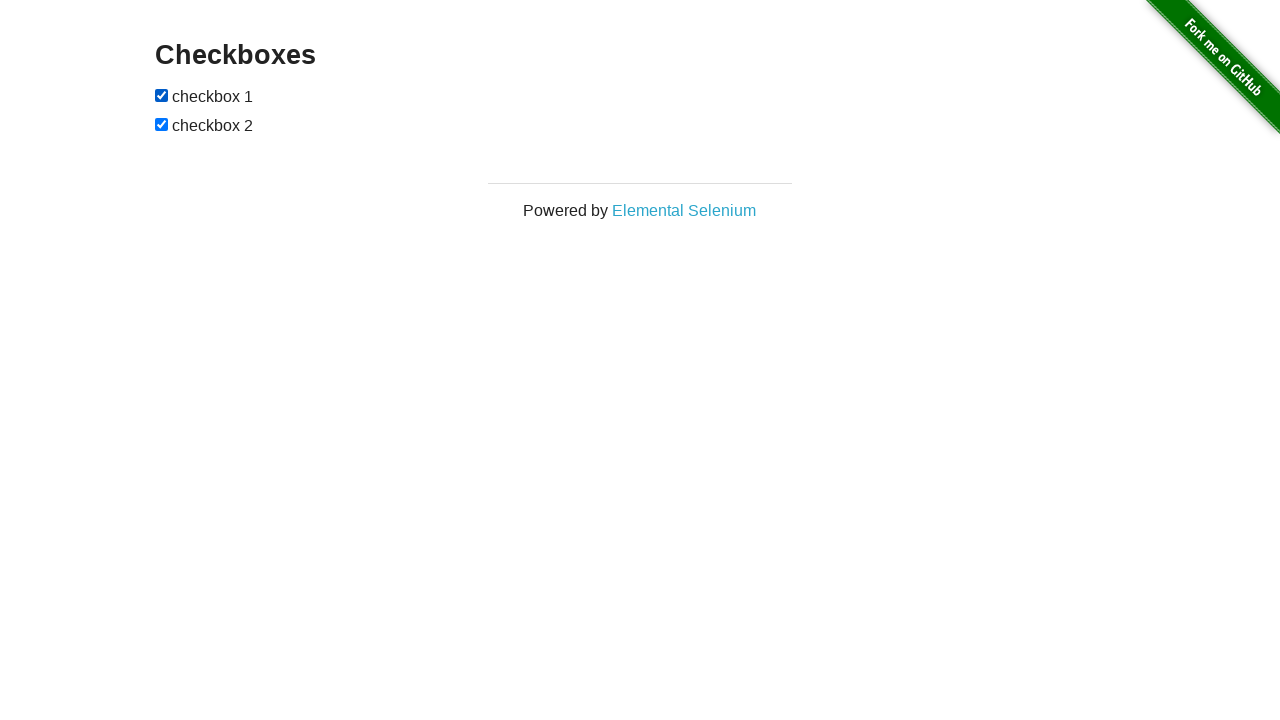

Verified second checkbox is checked
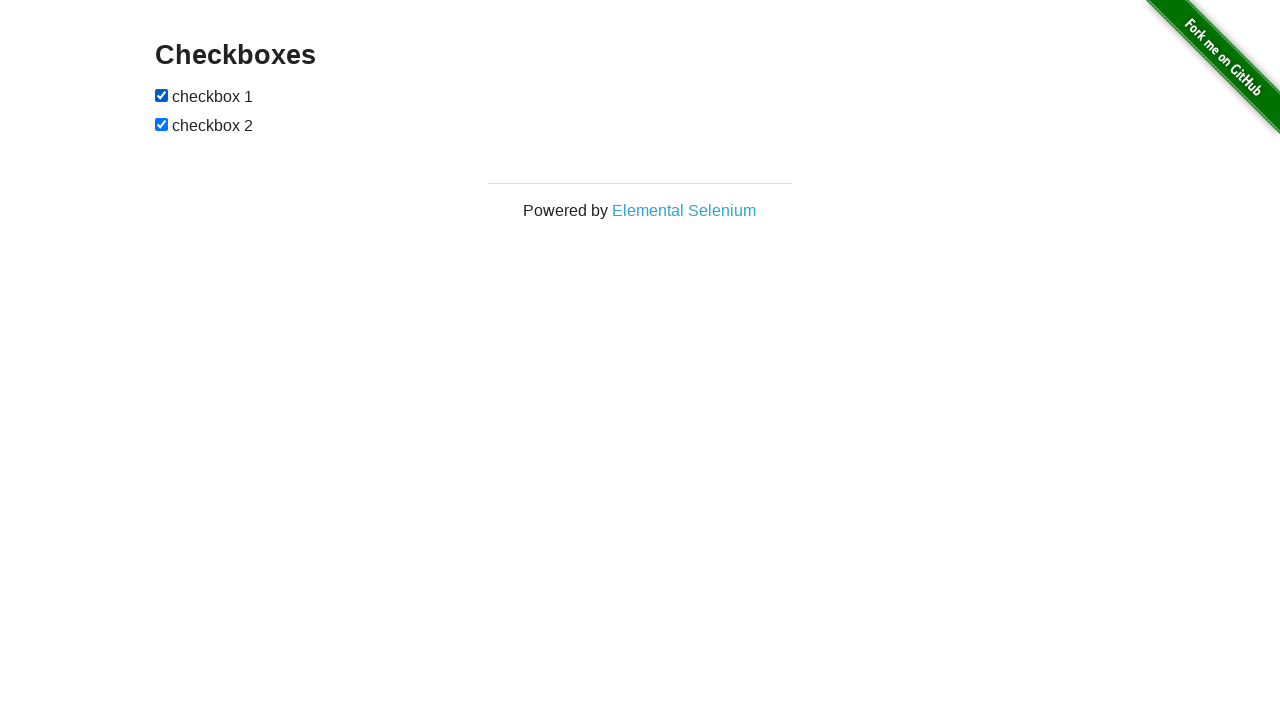

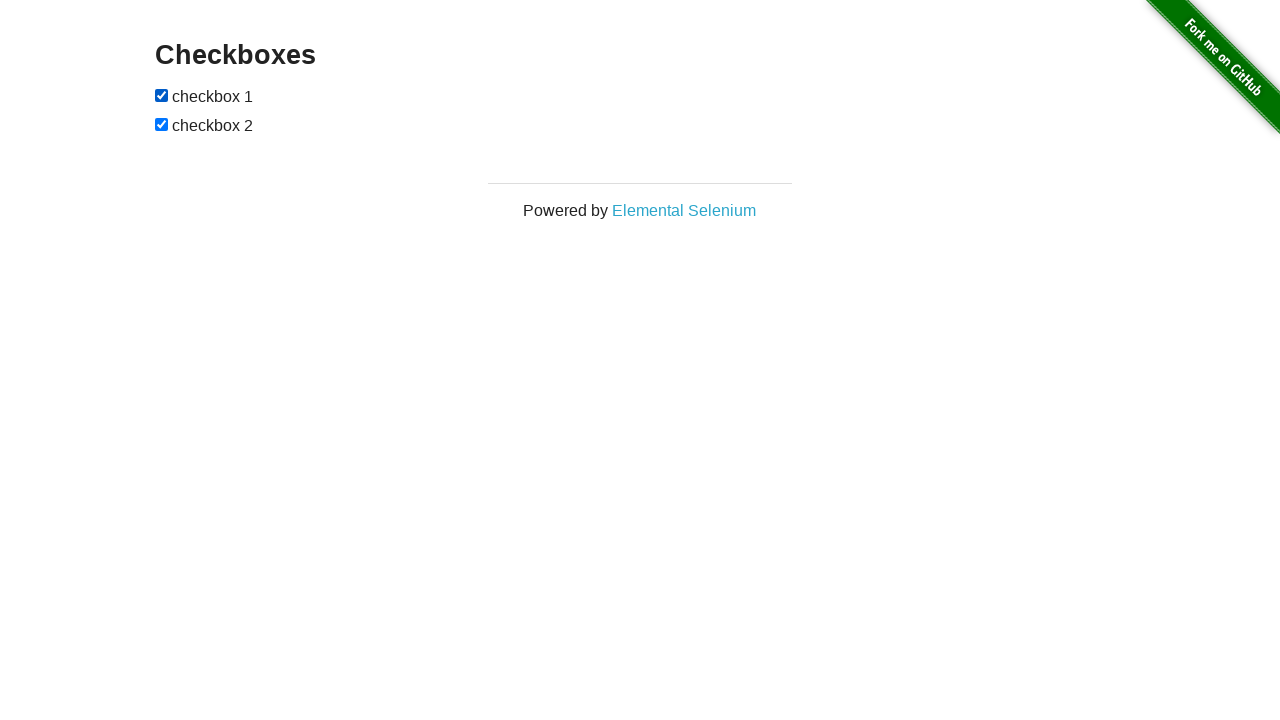